Tests jQuery UI custom dropdown functionality by clicking to open the speed dropdown, waiting for options to load, and selecting the "Slower" option.

Starting URL: https://jqueryui.com/resources/demos/selectmenu/default.html

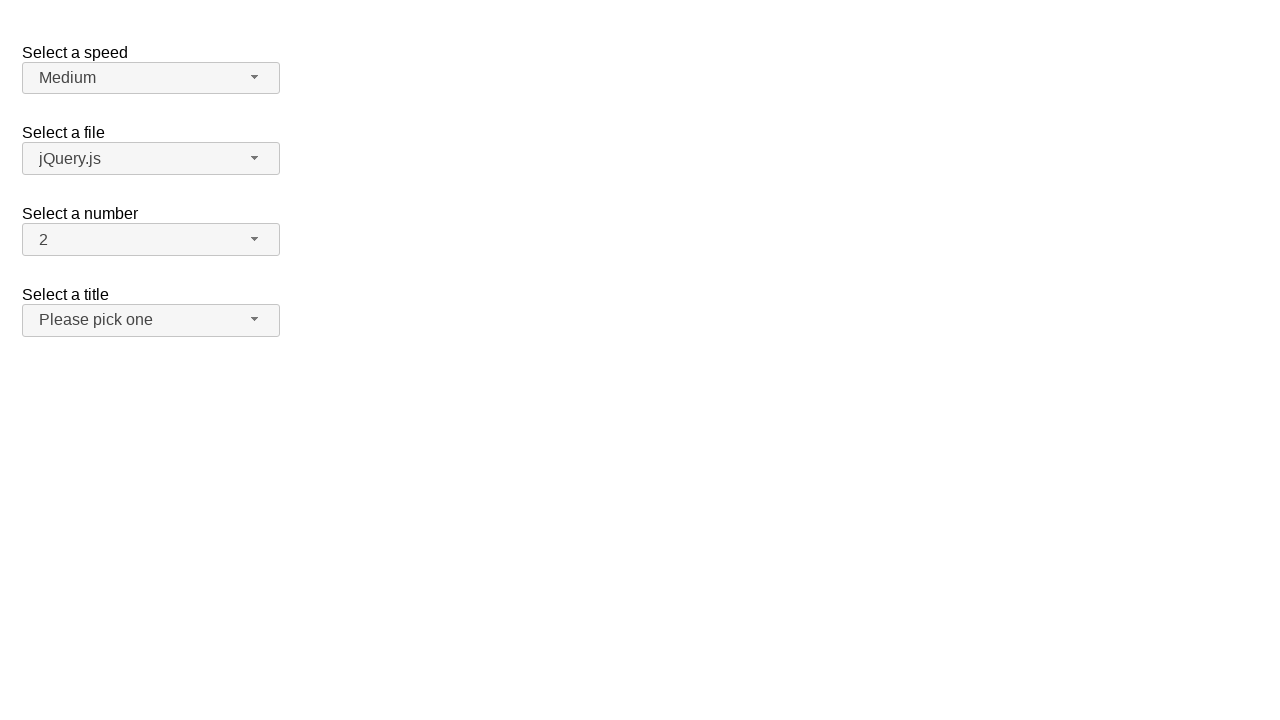

Clicked speed dropdown button to open it at (151, 78) on span#speed-button
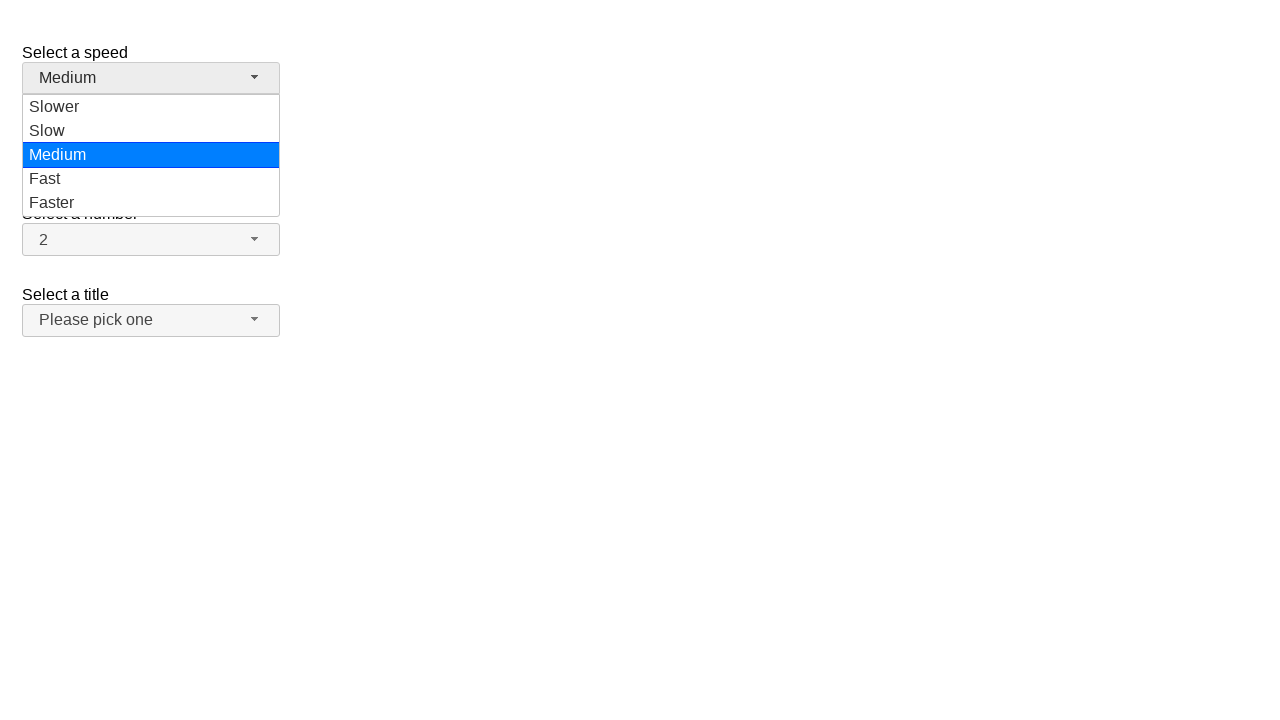

Waited for dropdown options to load
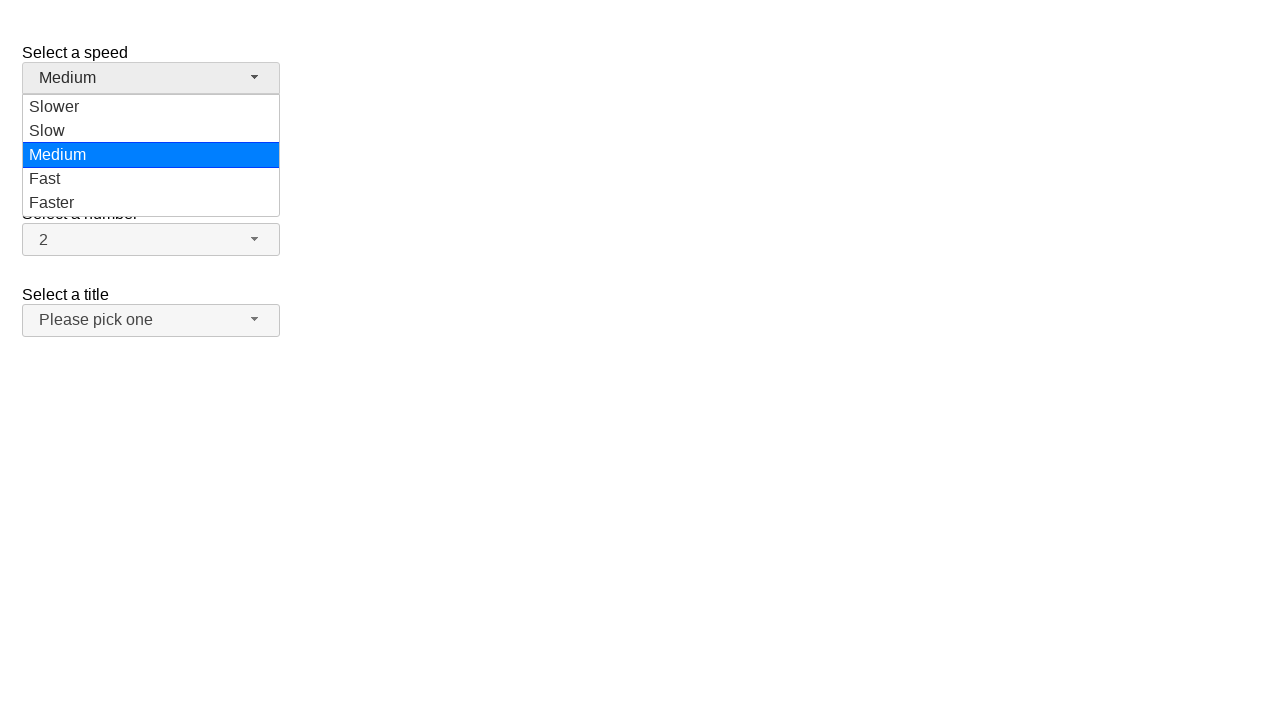

Selected 'Slower' option from speed dropdown at (151, 107) on ul#speed-menu div[role='option']:has-text('Slower')
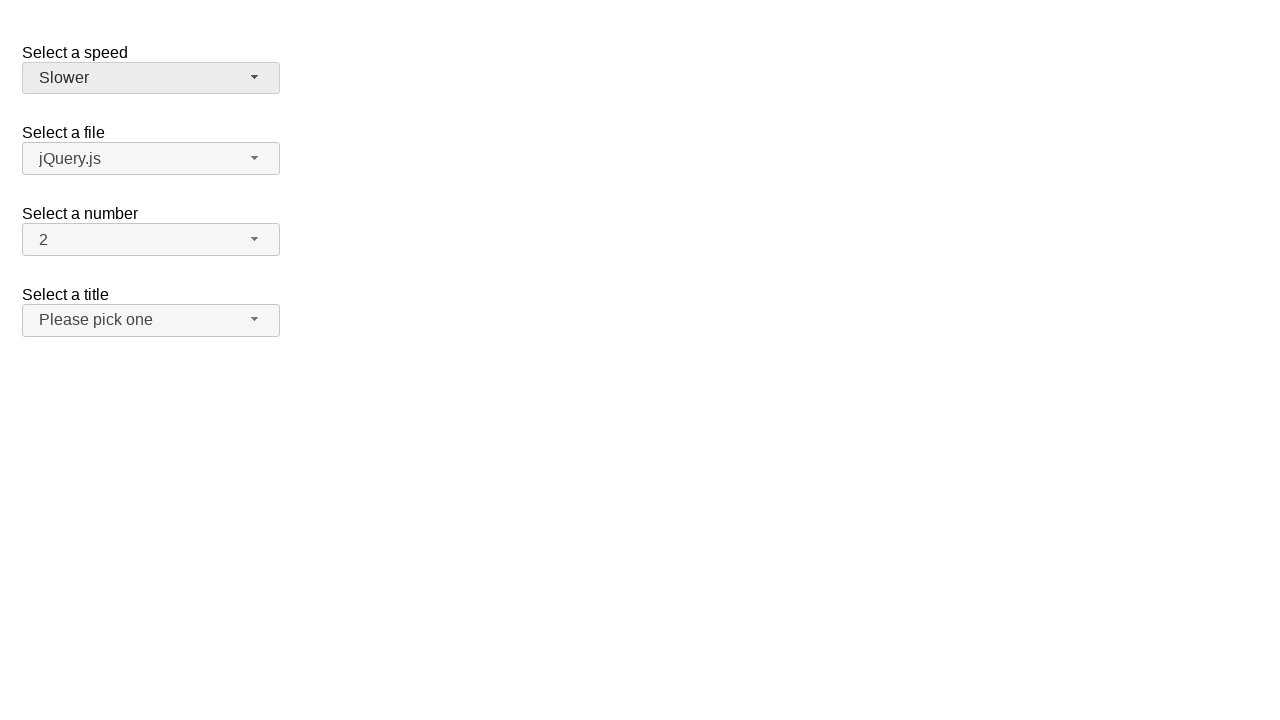

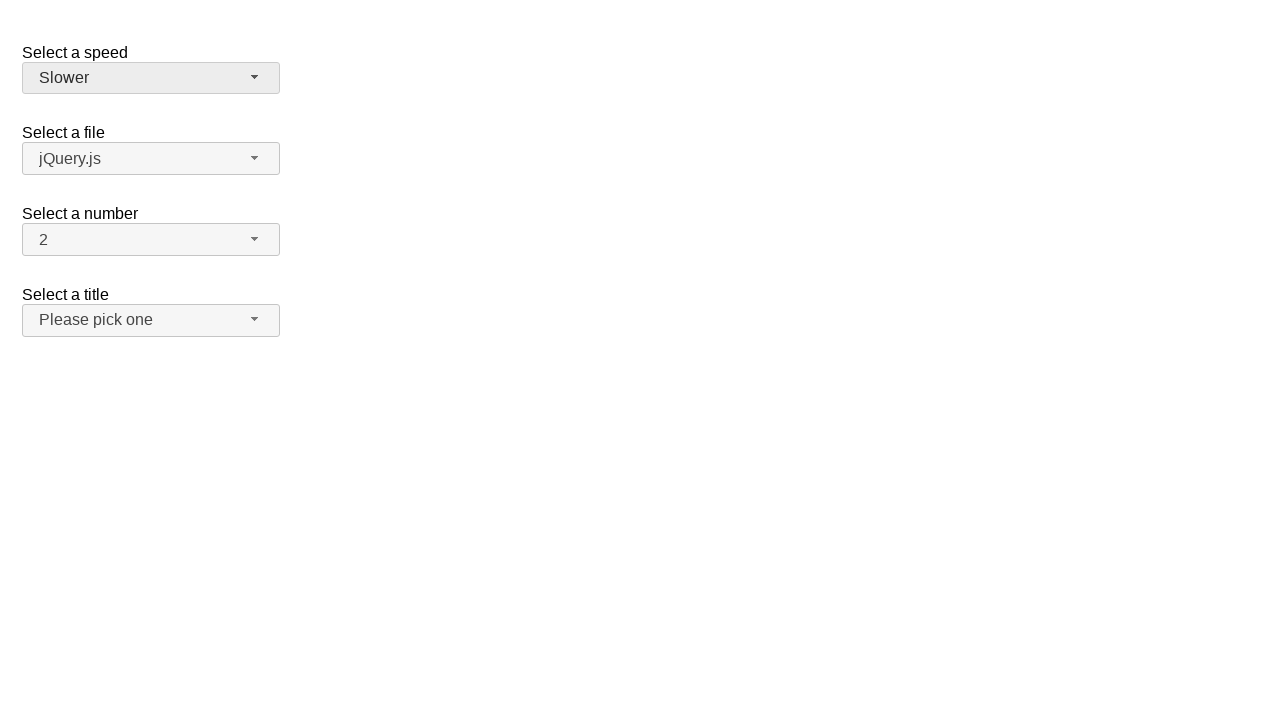